Tests clicking Pricing link in footer

Starting URL: https://github.com/customer-stories/mercado-libre

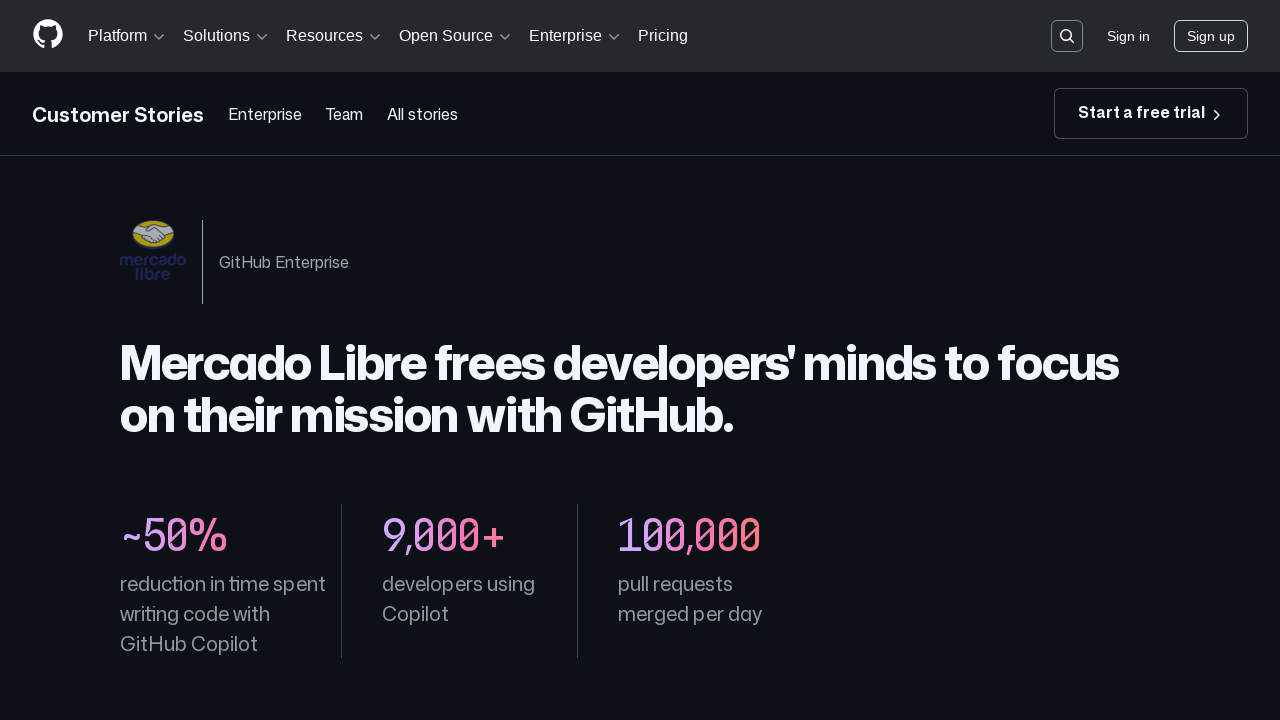

Waited for Pricing link in footer to be visible
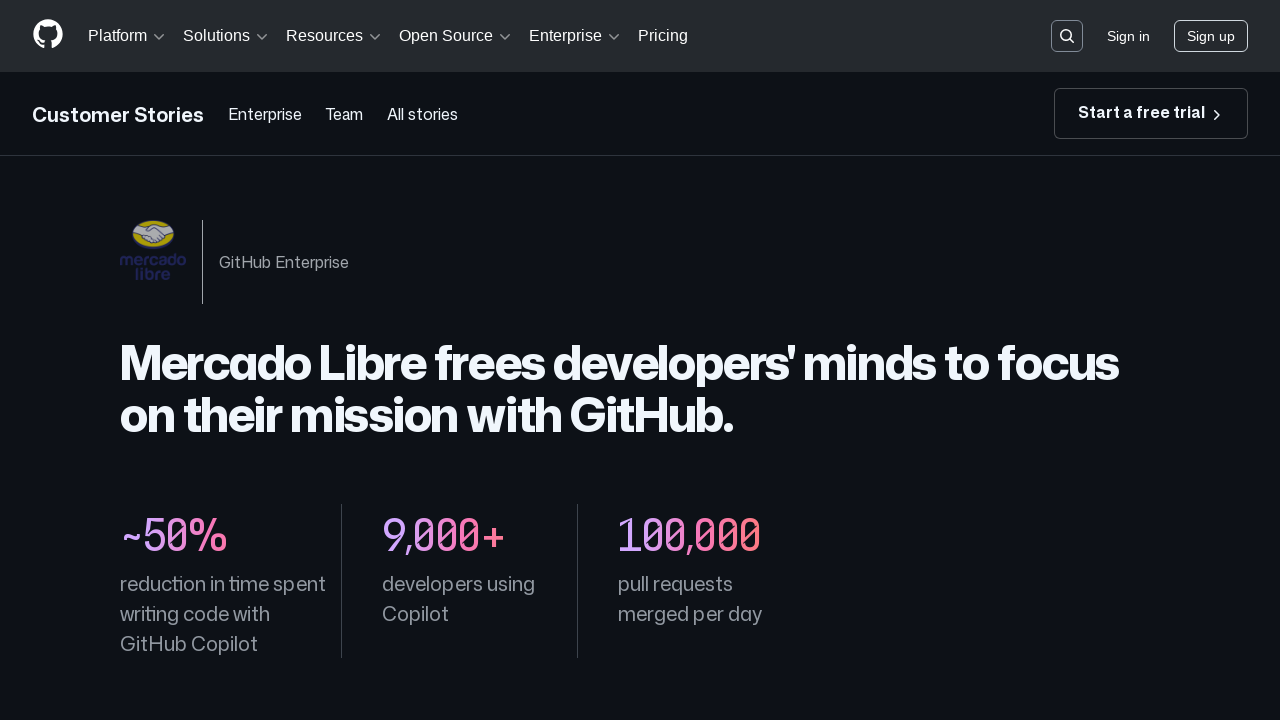

Clicked Pricing link in footer at (477, 404) on footer >> a:has-text('Pricing')
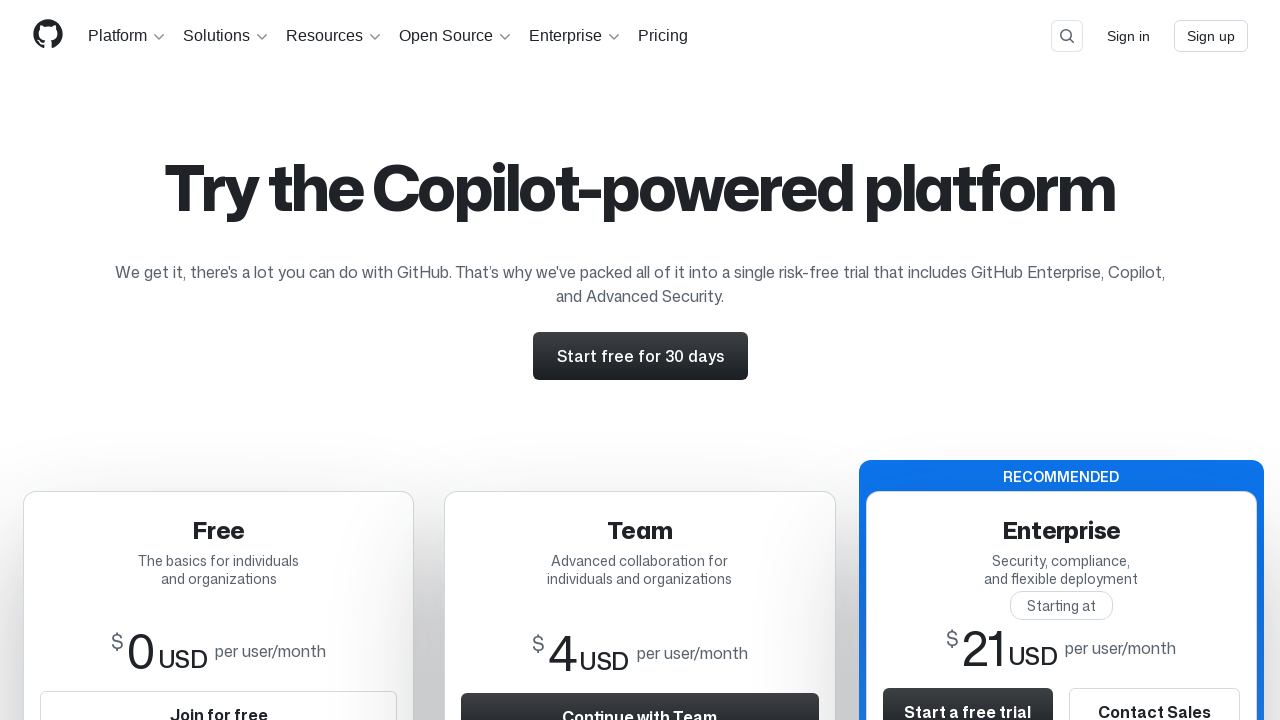

Page finished loading after navigating to Pricing
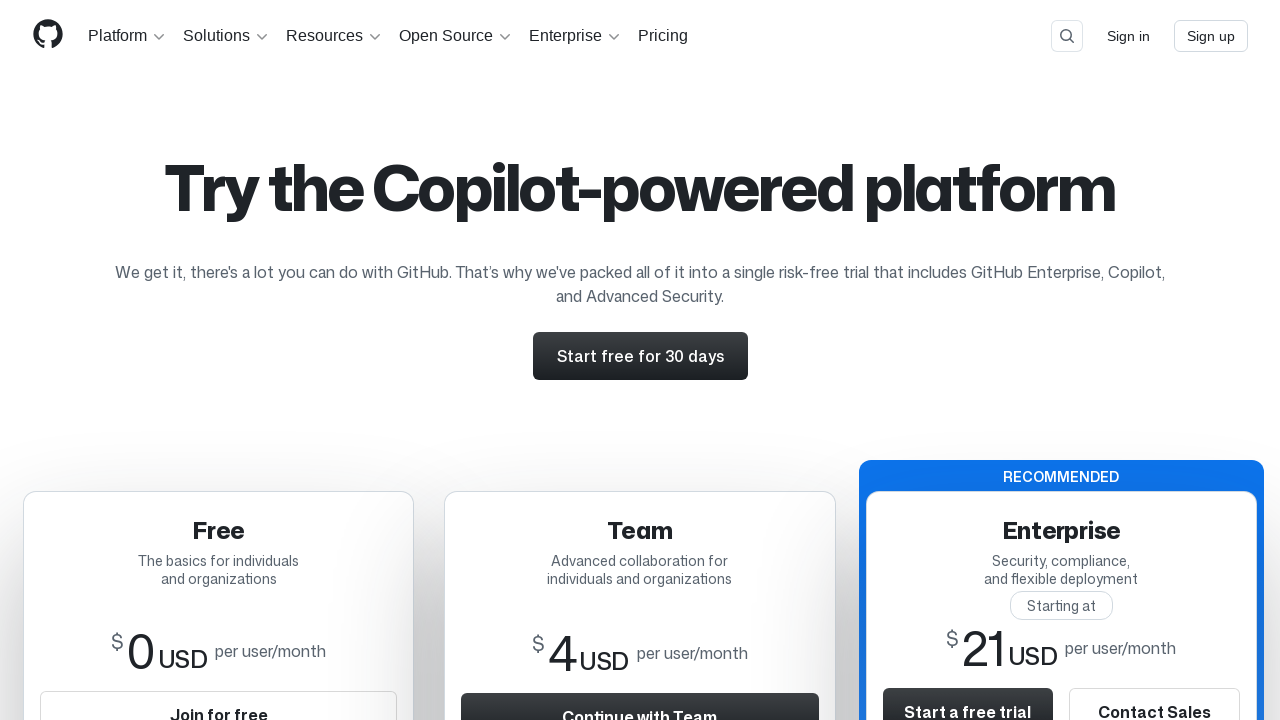

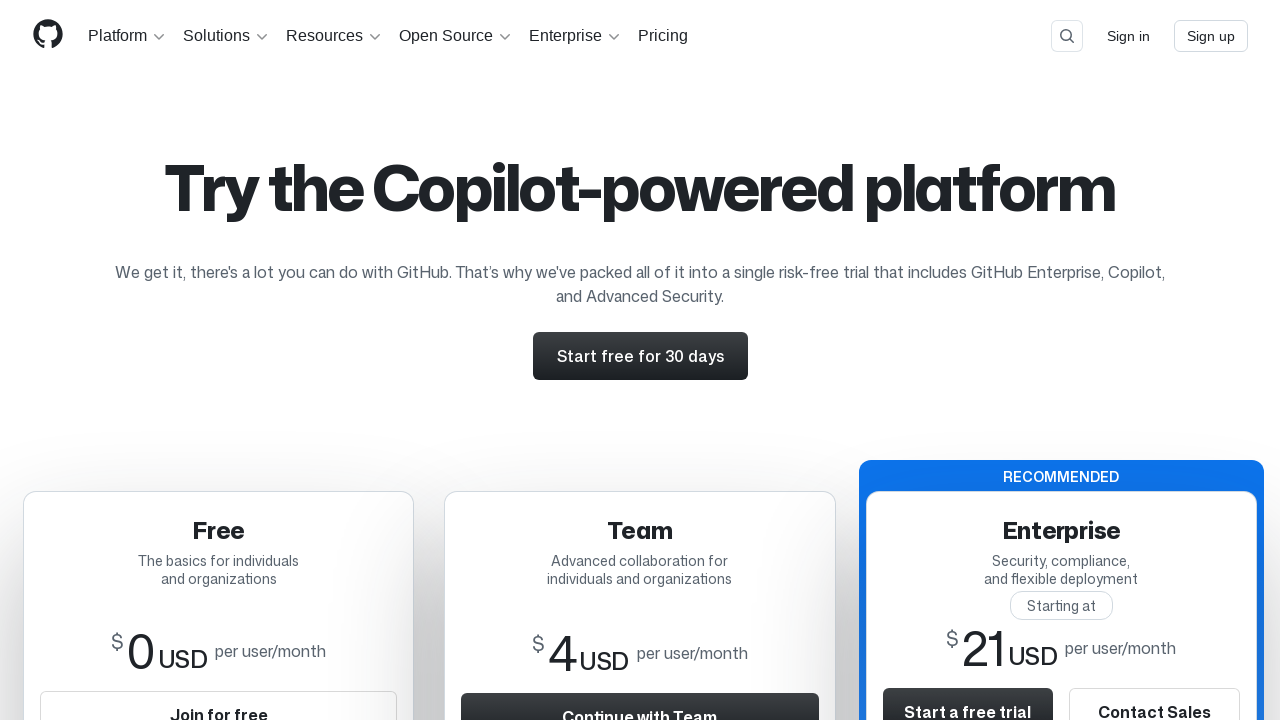